Navigates to ITLearn360 educational website and verifies the page loads successfully

Starting URL: https://www.itlearn360.com/

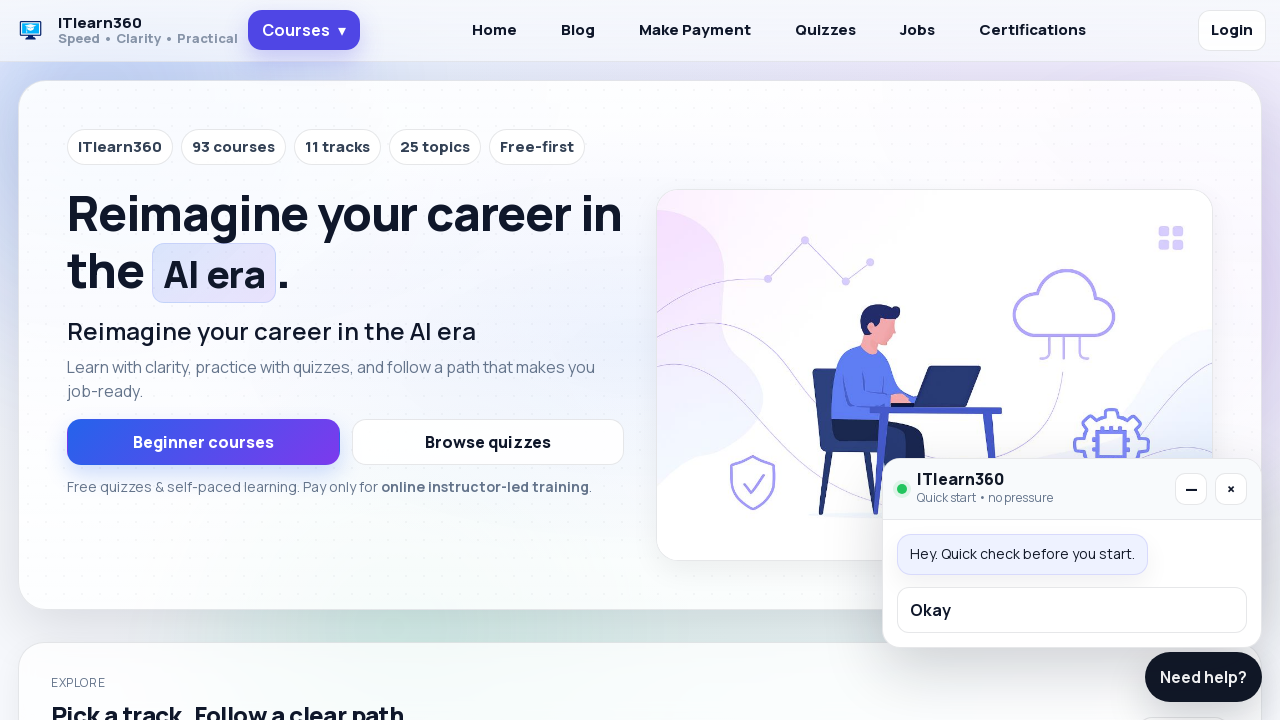

Waited for page to reach domcontentloaded state
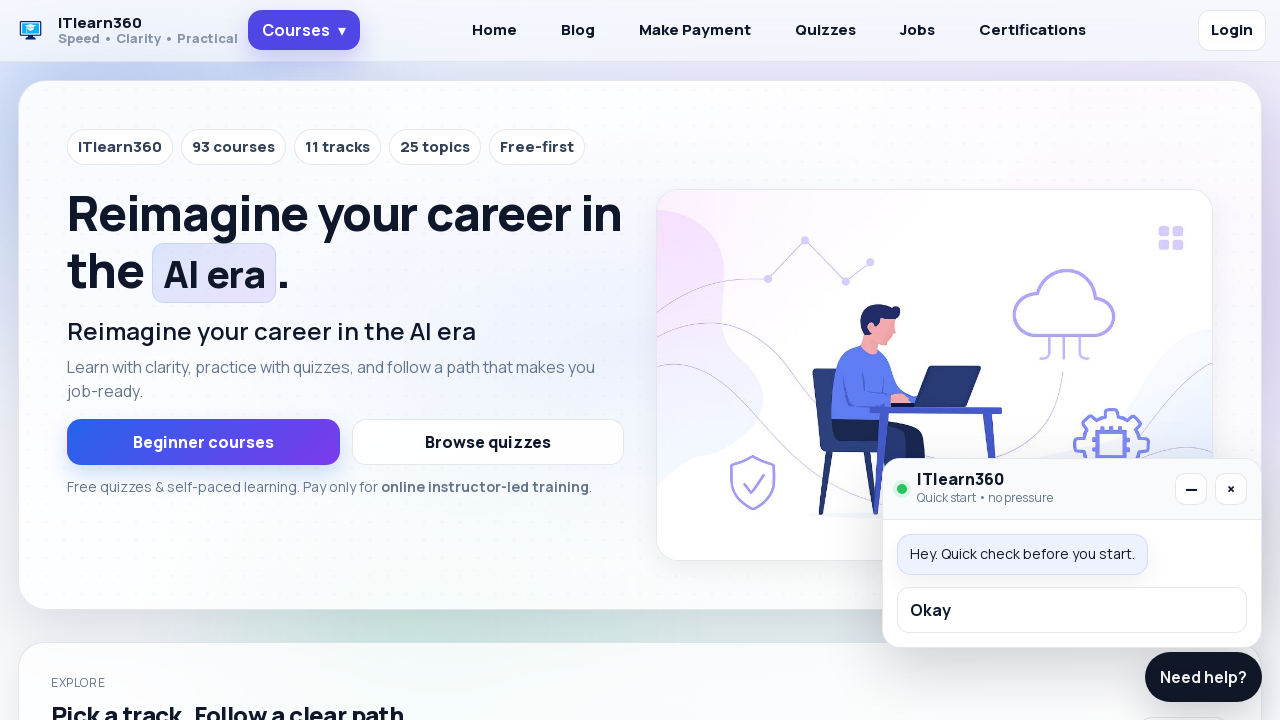

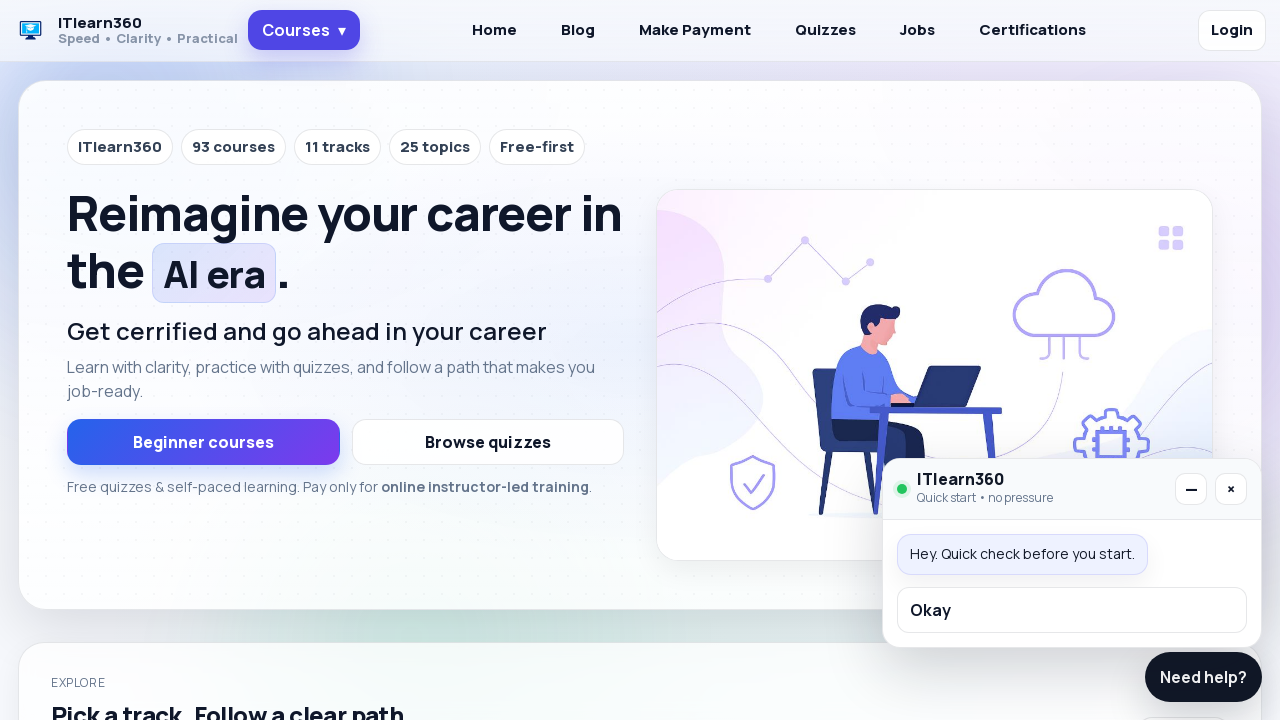